Tests search functionality by filling the search field with a name

Starting URL: http://zero.webappsecurity.com/

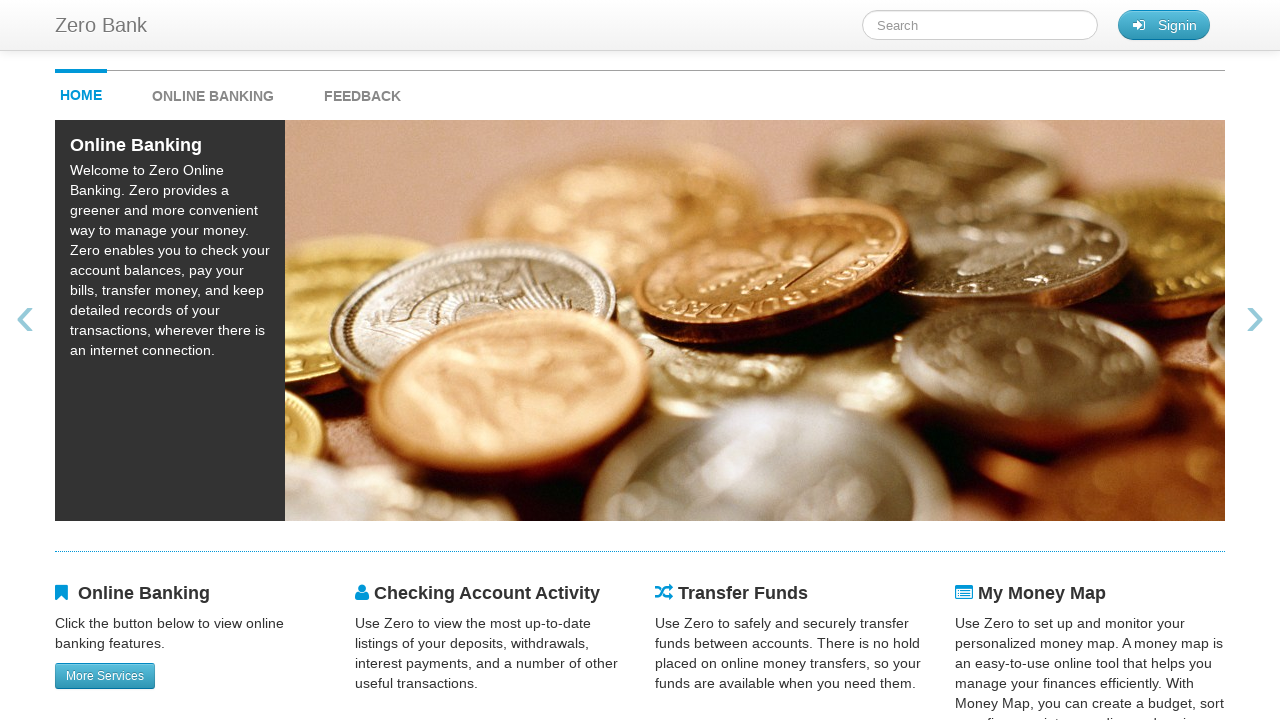

Filled search field with name 'Kim' on #searchTerm
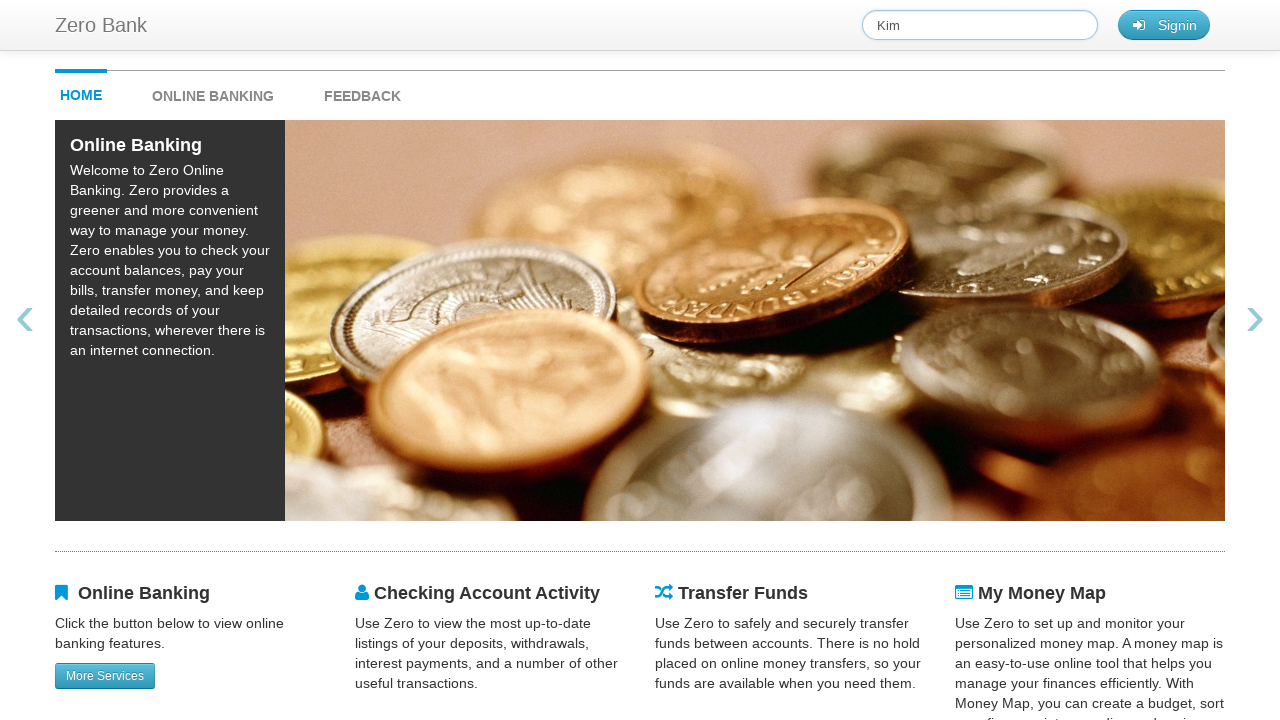

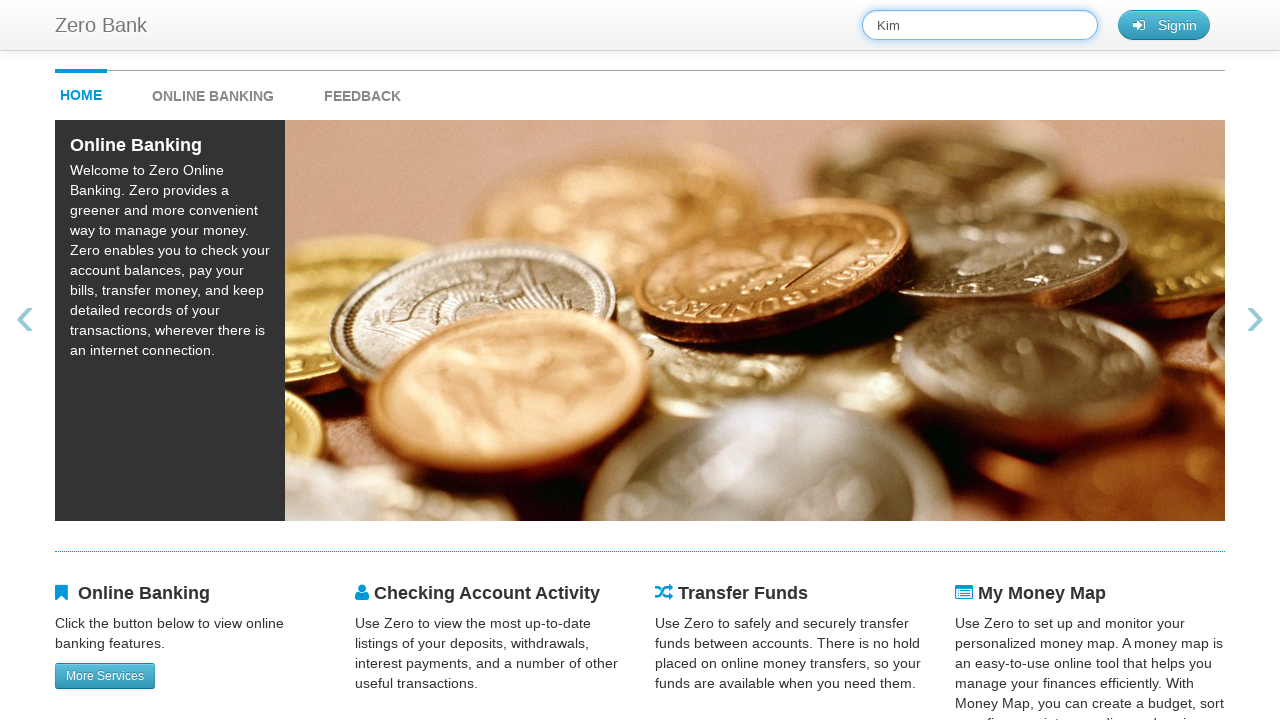